Tests synchronization by waiting for text to change on the page using a sleep delay, then verifies the updated text content

Starting URL: https://kristinek.github.io/site/examples/sync

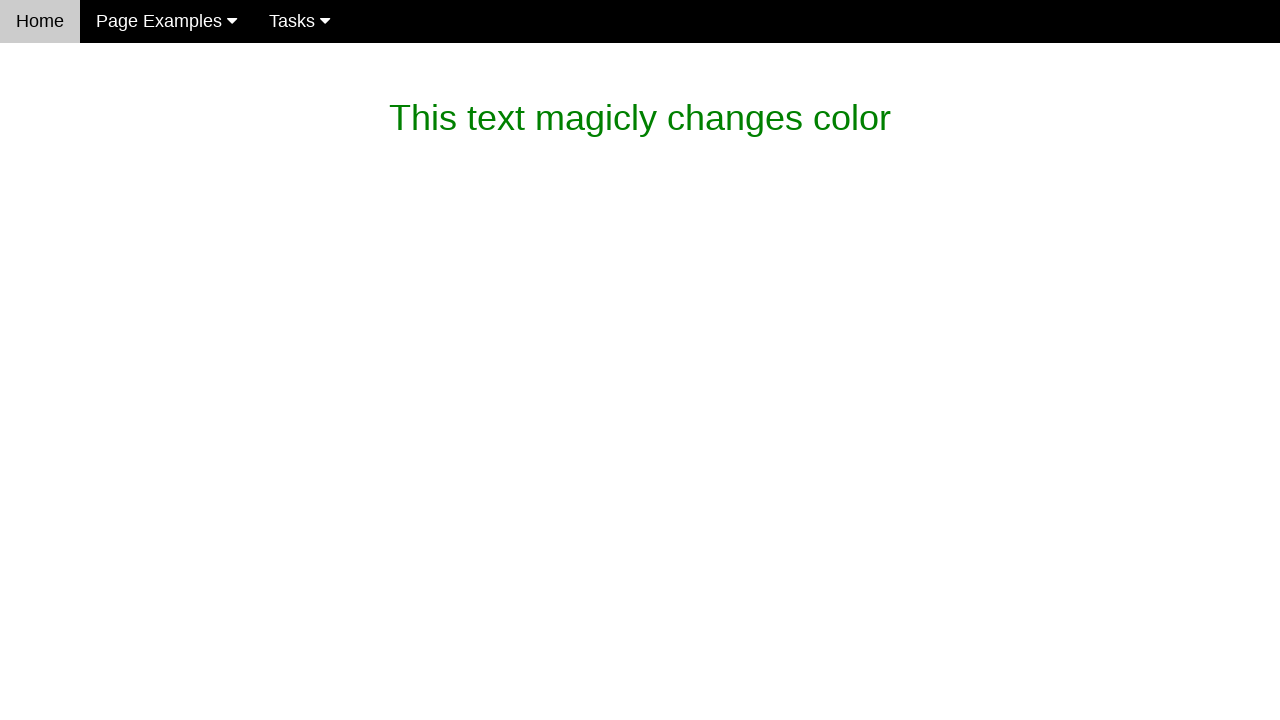

Waited for #magic_text element to be present on the page
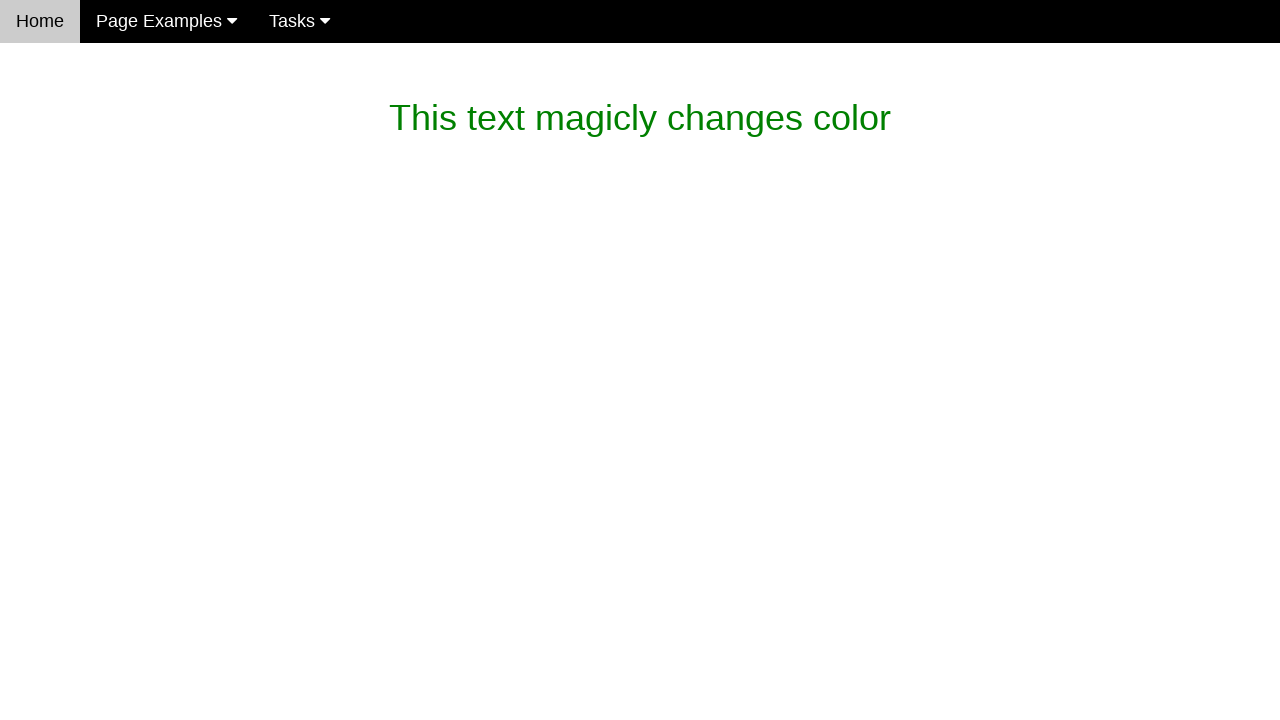

Waited for text to change to 'What is this magic? It's dev magic~' within 15 seconds
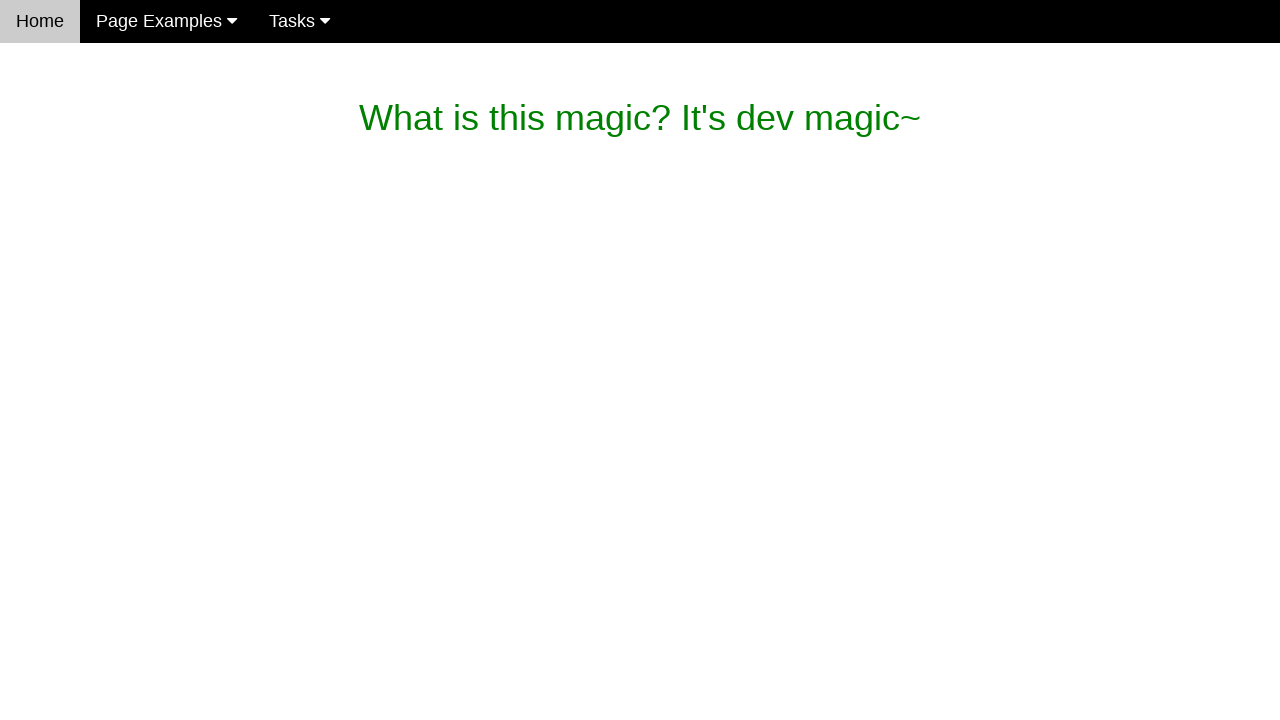

Verified that the updated text 'What is this magic? It's dev magic~' is present in #magic_text
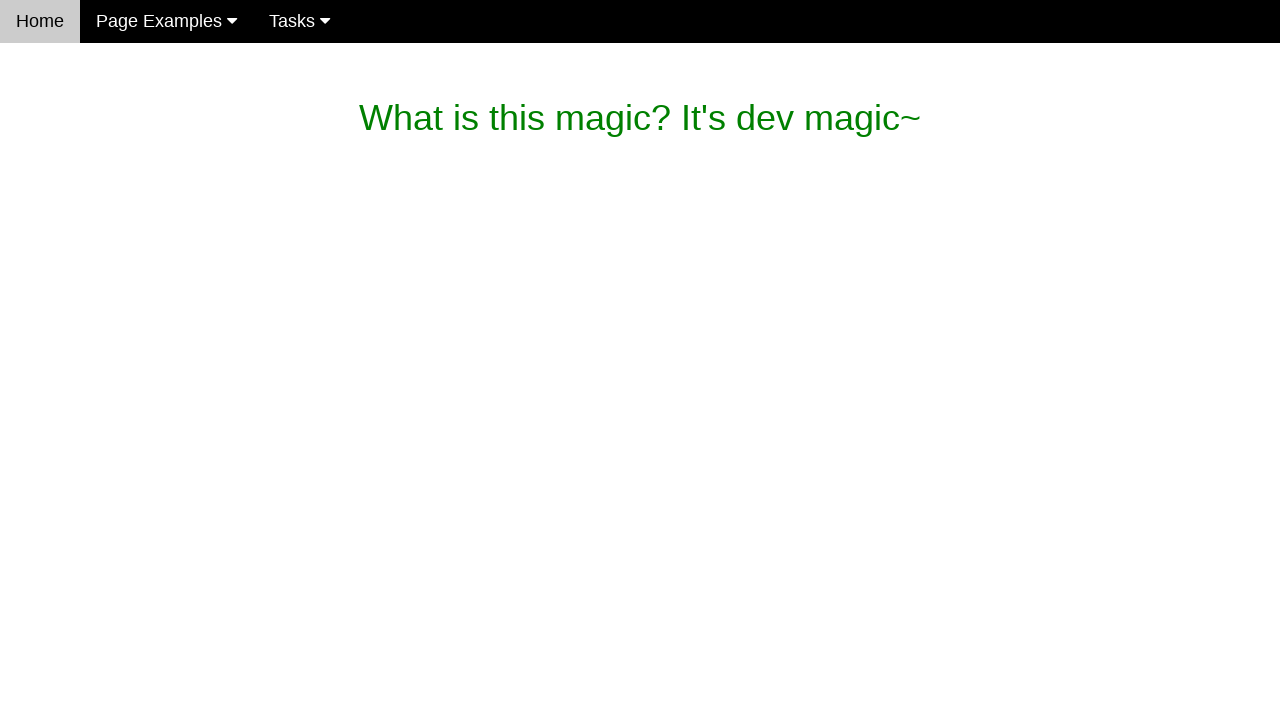

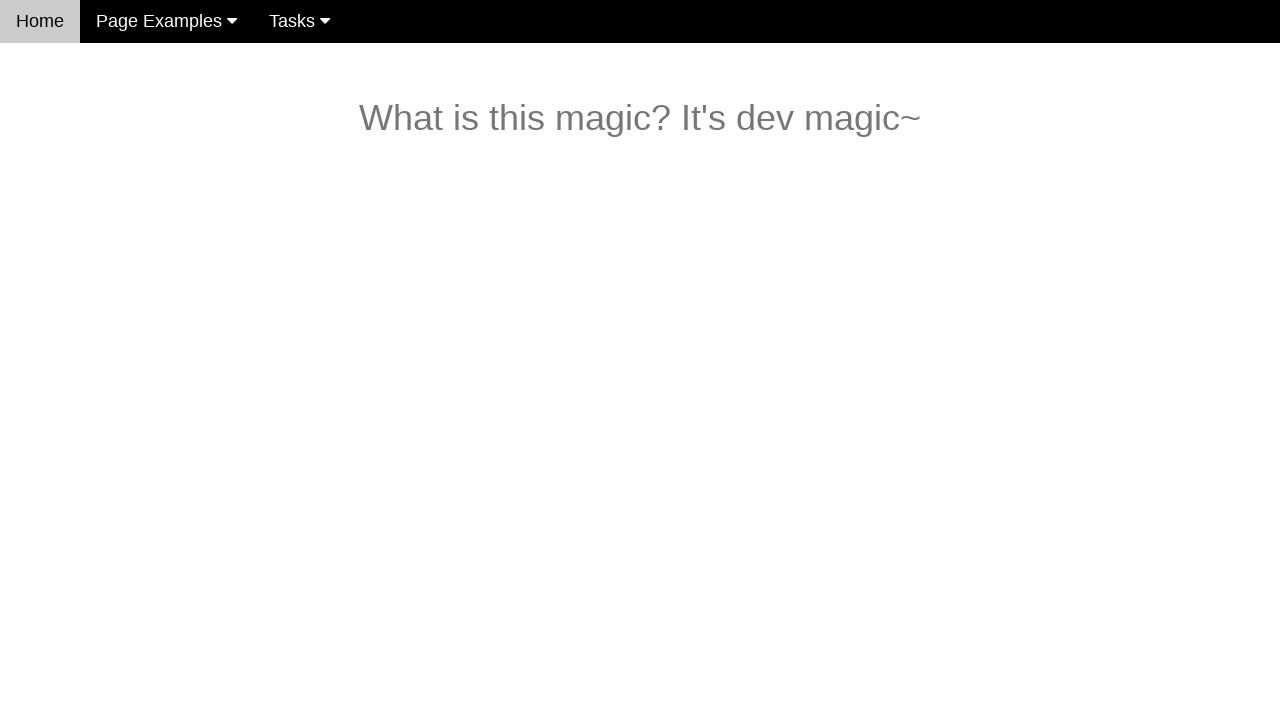